Tests dynamic loading functionality by clicking a start button and verifying that a loading indicator appears, then disappears, and a finish message is displayed.

Starting URL: http://the-internet.herokuapp.com/dynamic_loading/1

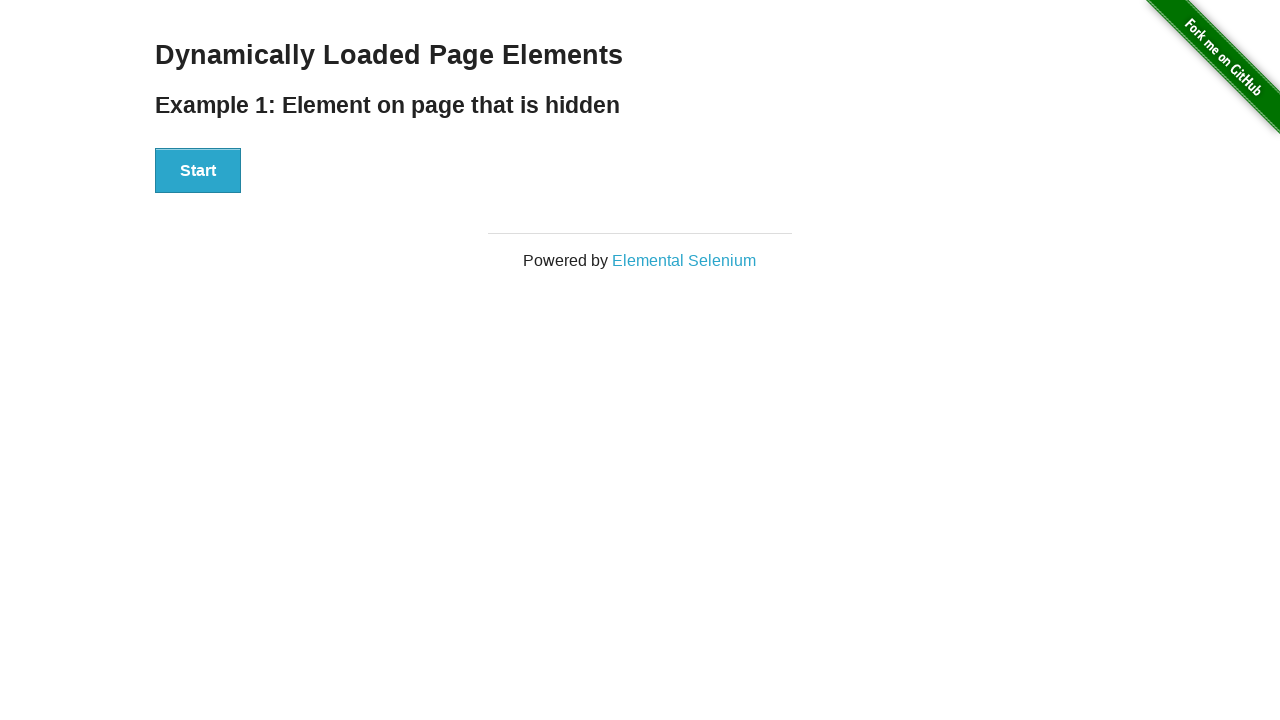

Clicked the start button to initiate dynamic loading at (198, 171) on button
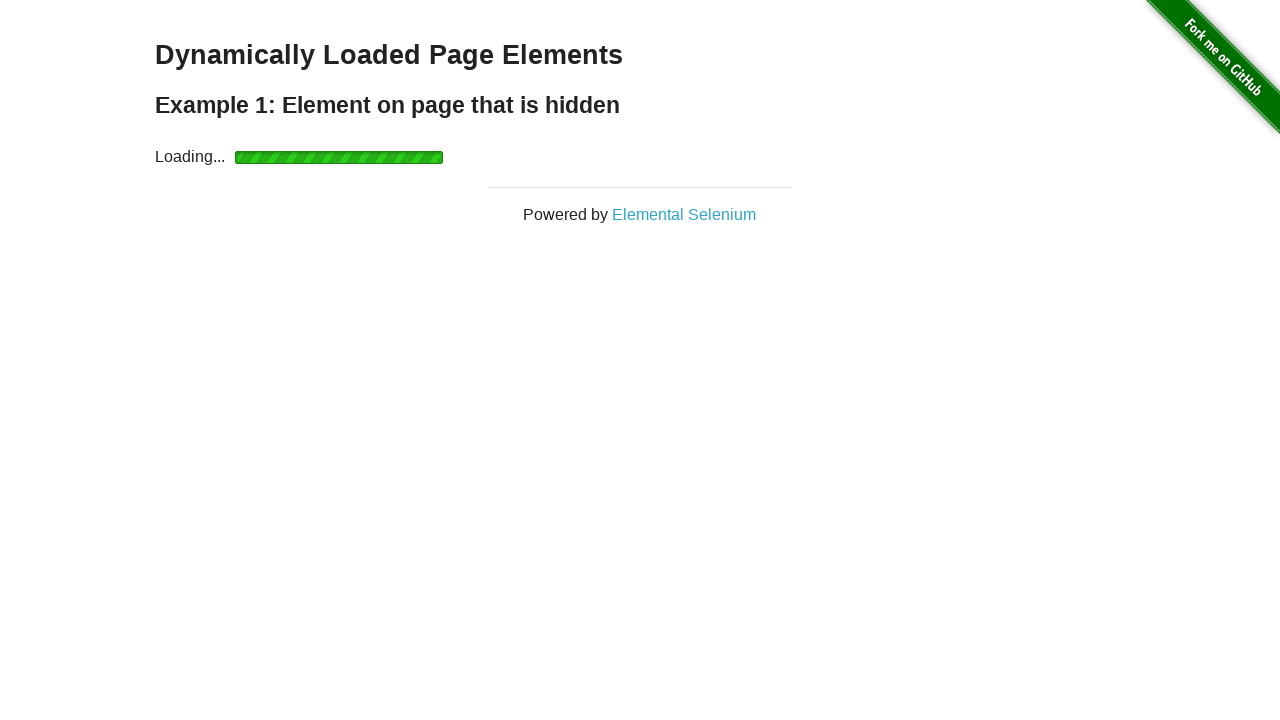

Loading indicator appeared
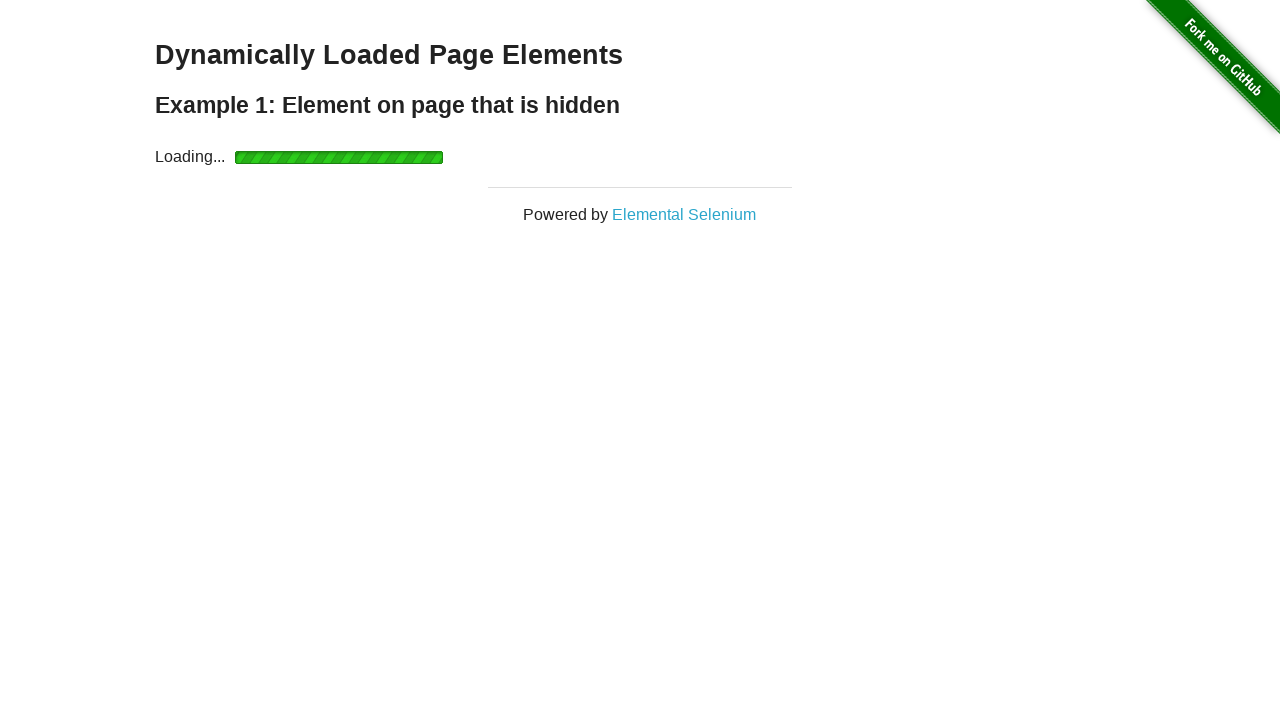

Loading indicator disappeared
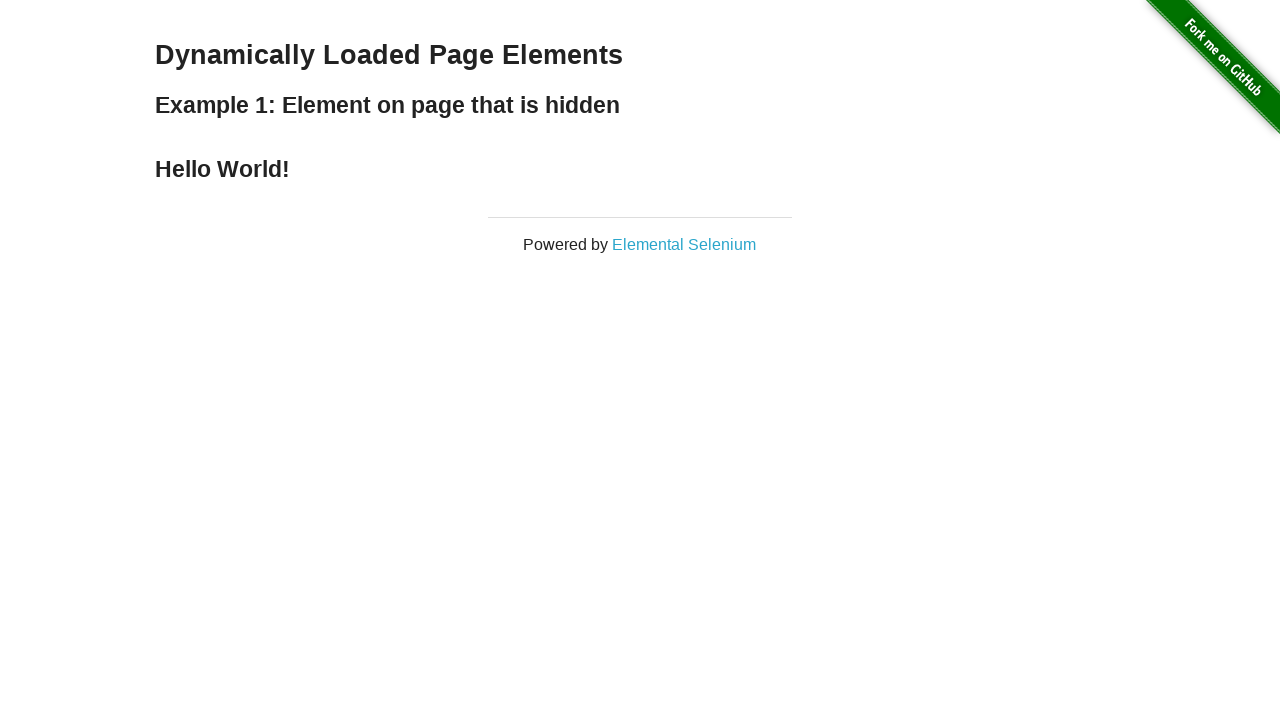

Finish message displayed successfully
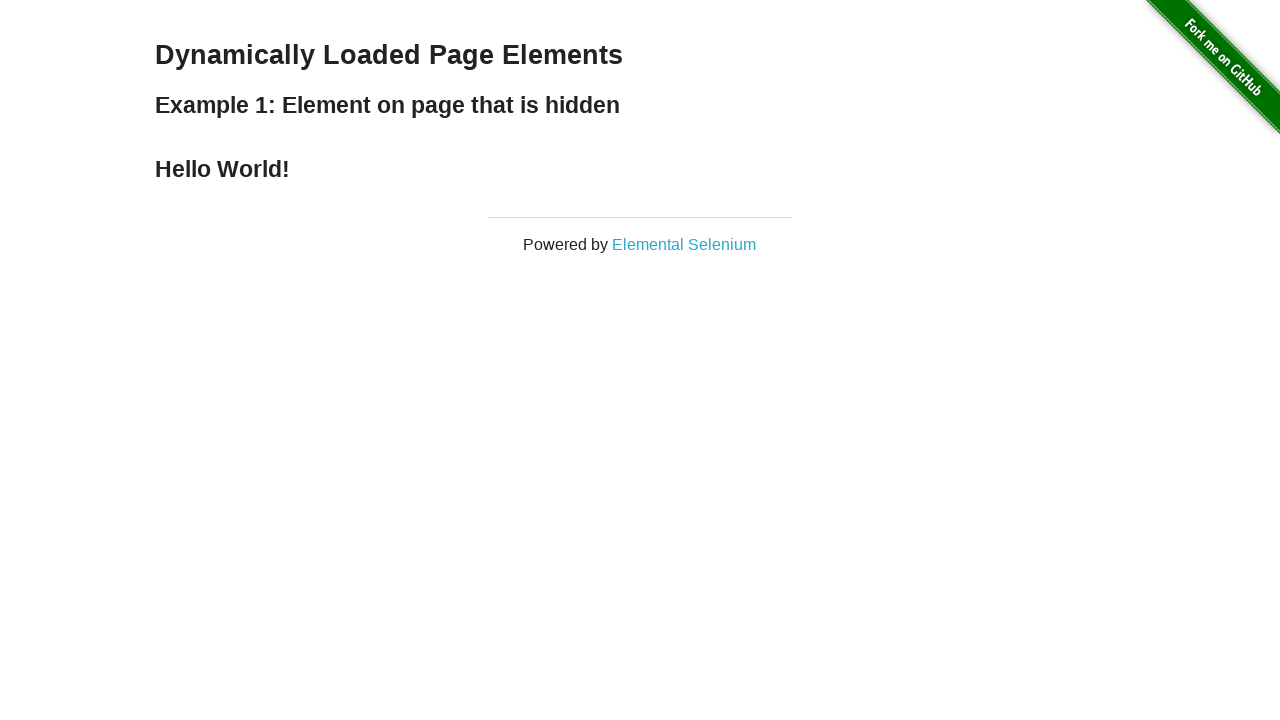

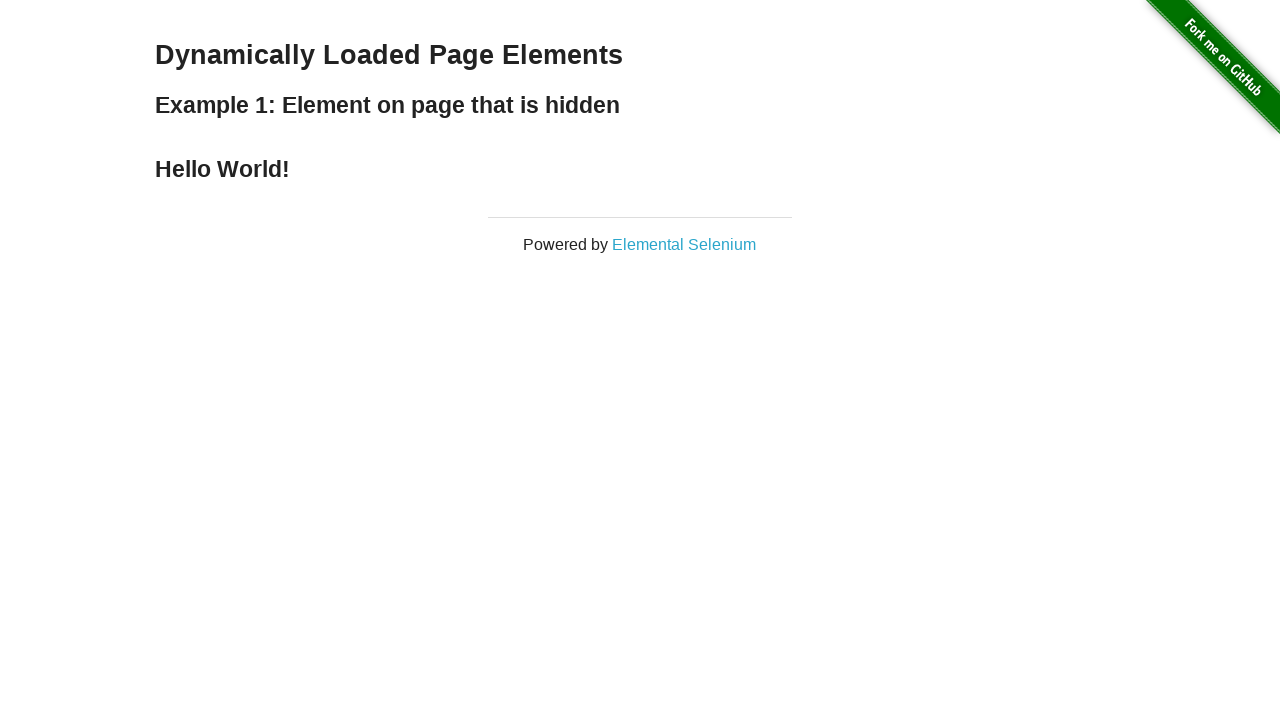